Tests jQuery Growl notification functionality by injecting jQuery and jQuery Growl library into a page, then displaying various notification messages (default, error, notice, and warning styles).

Starting URL: http://the-internet.herokuapp.com/

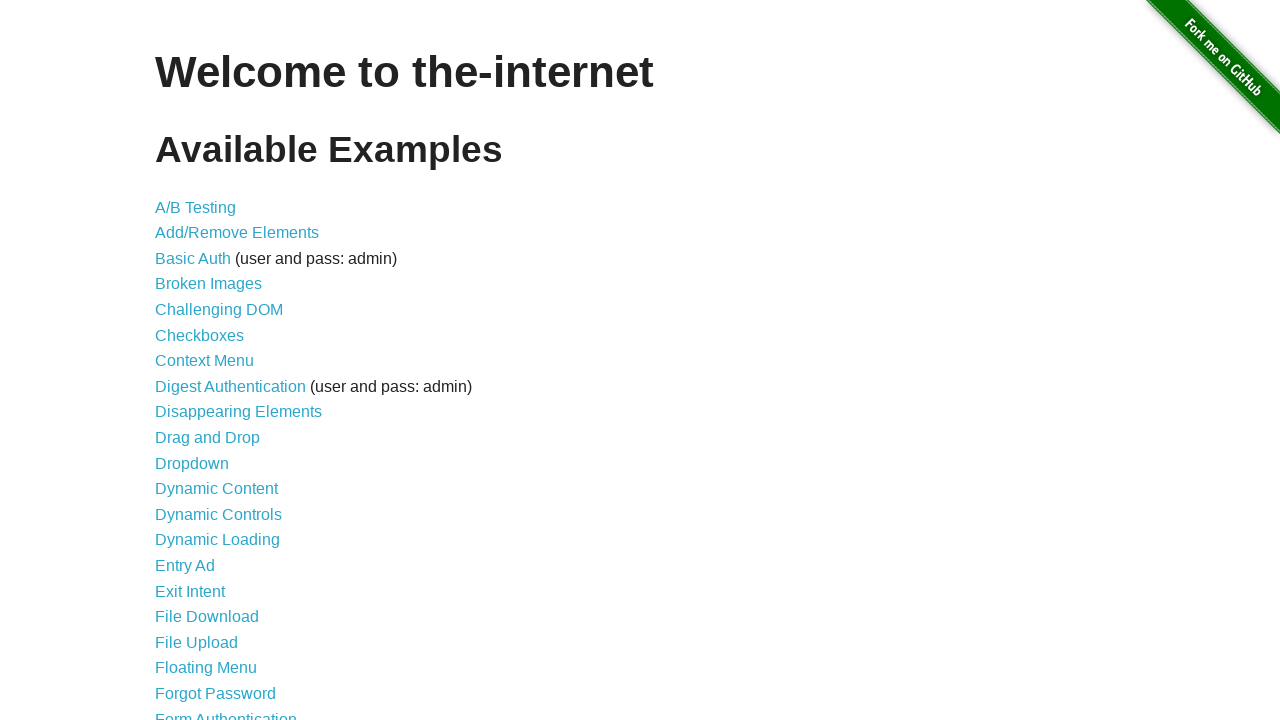

Injected jQuery library into page
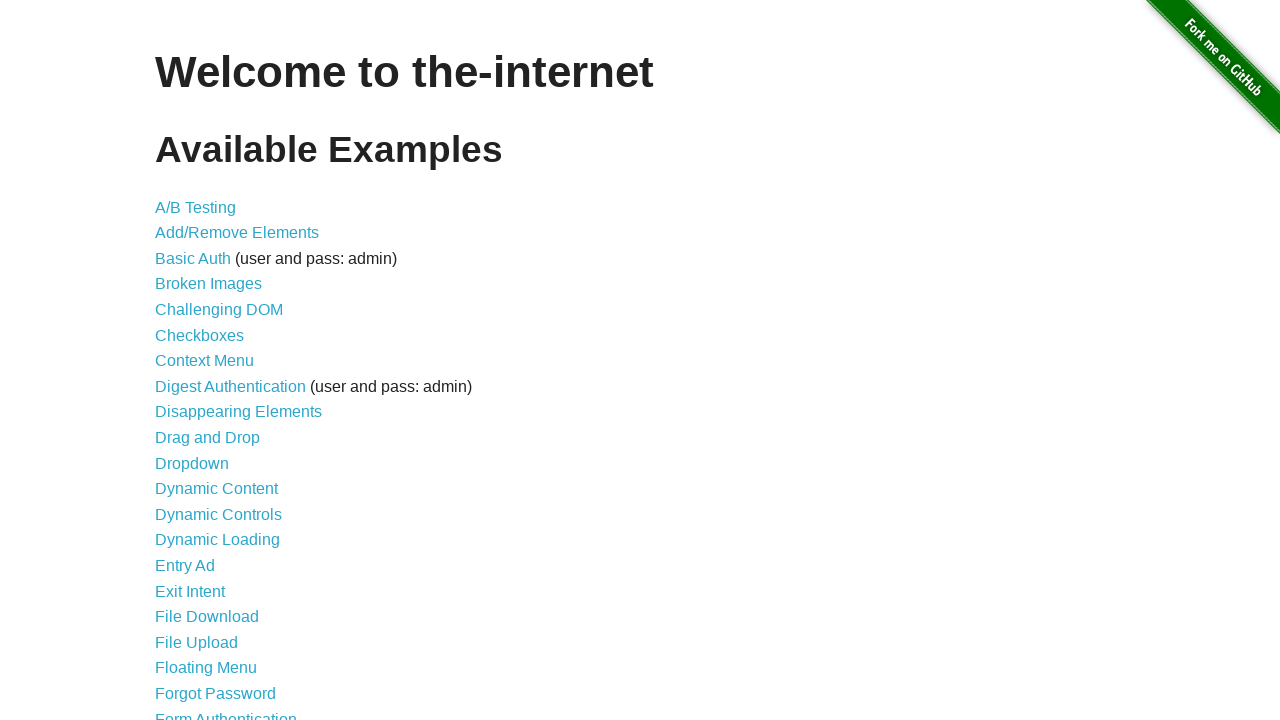

jQuery library loaded successfully
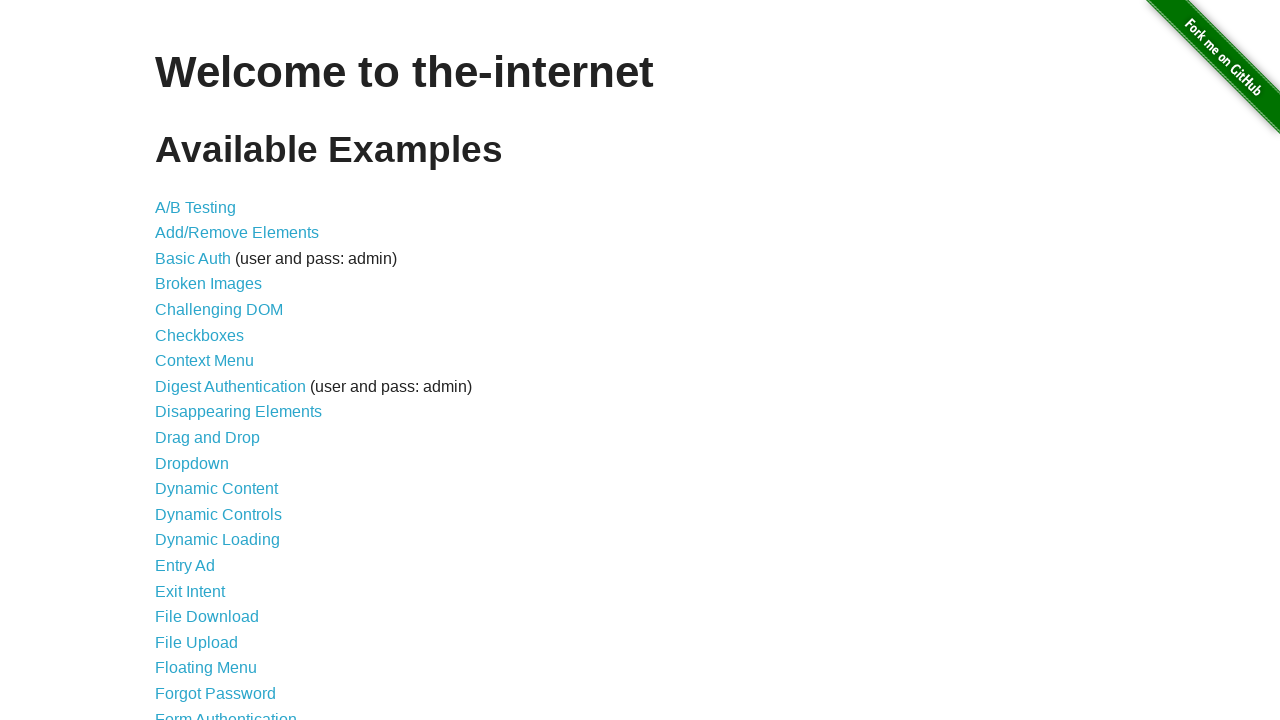

Injected jQuery Growl library into page
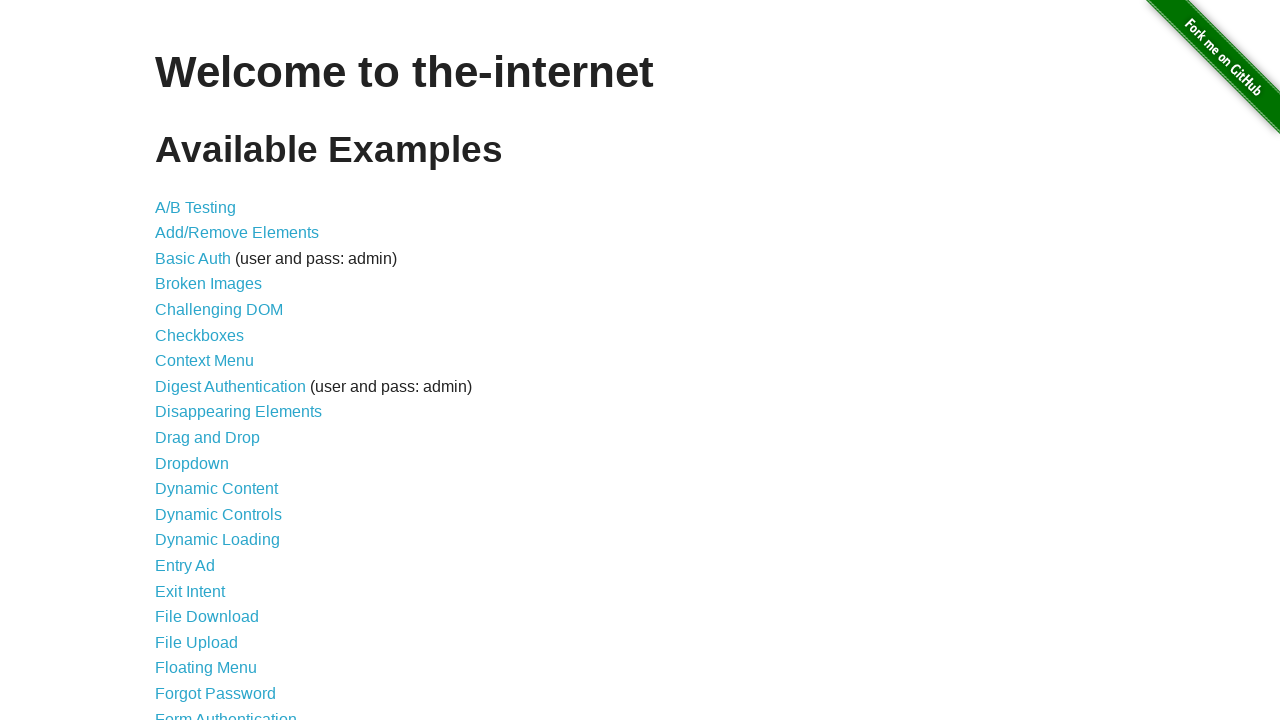

Added jQuery Growl CSS stylesheet to page
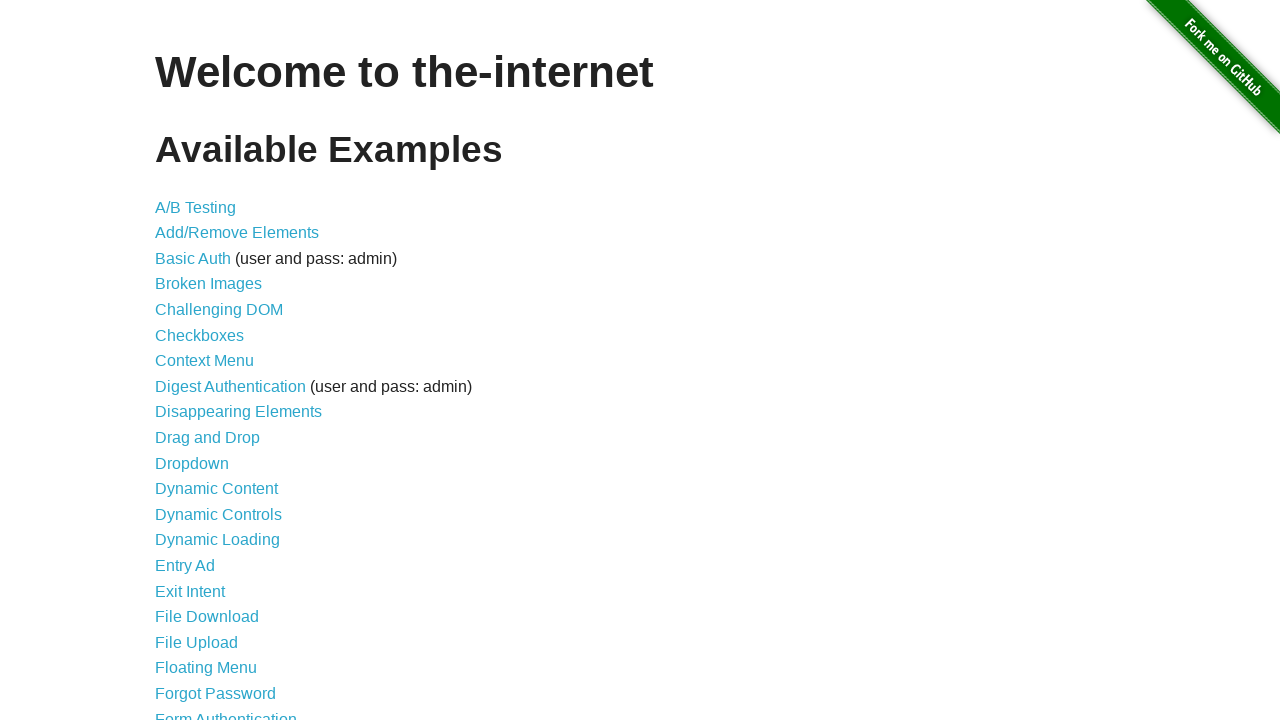

jQuery Growl library loaded and ready
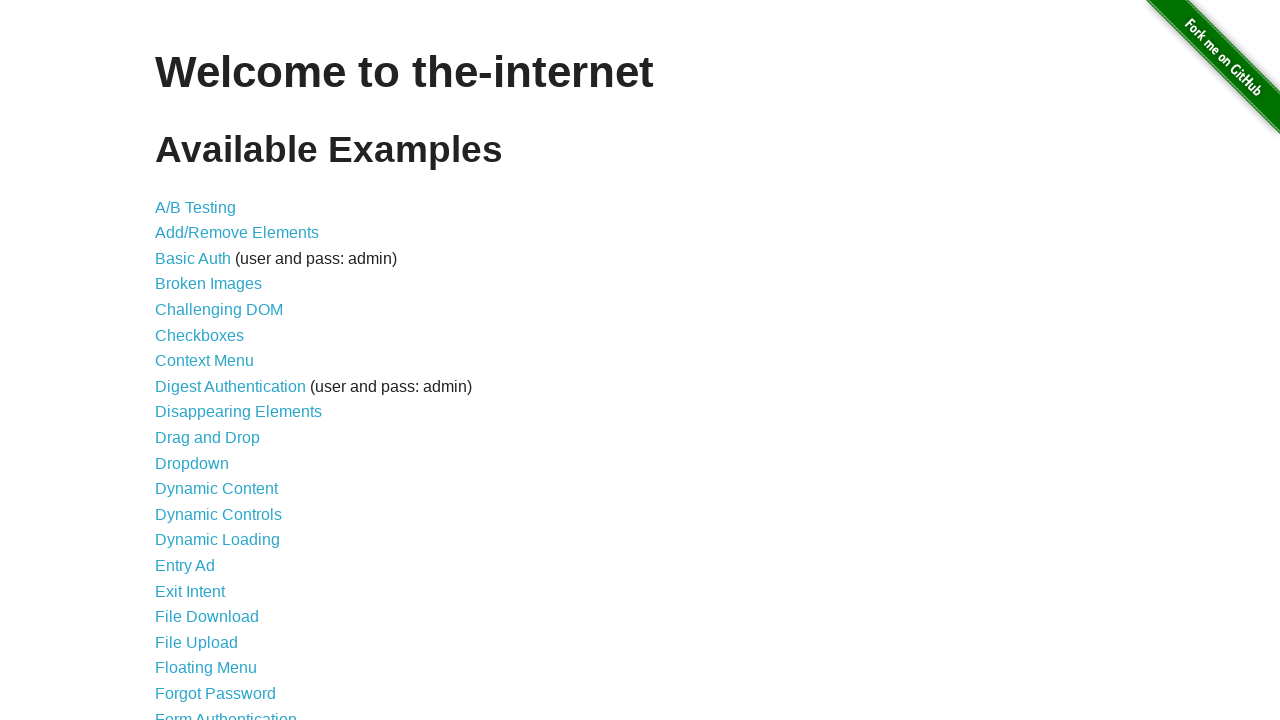

Displayed default notification with title 'GET' and message '/'
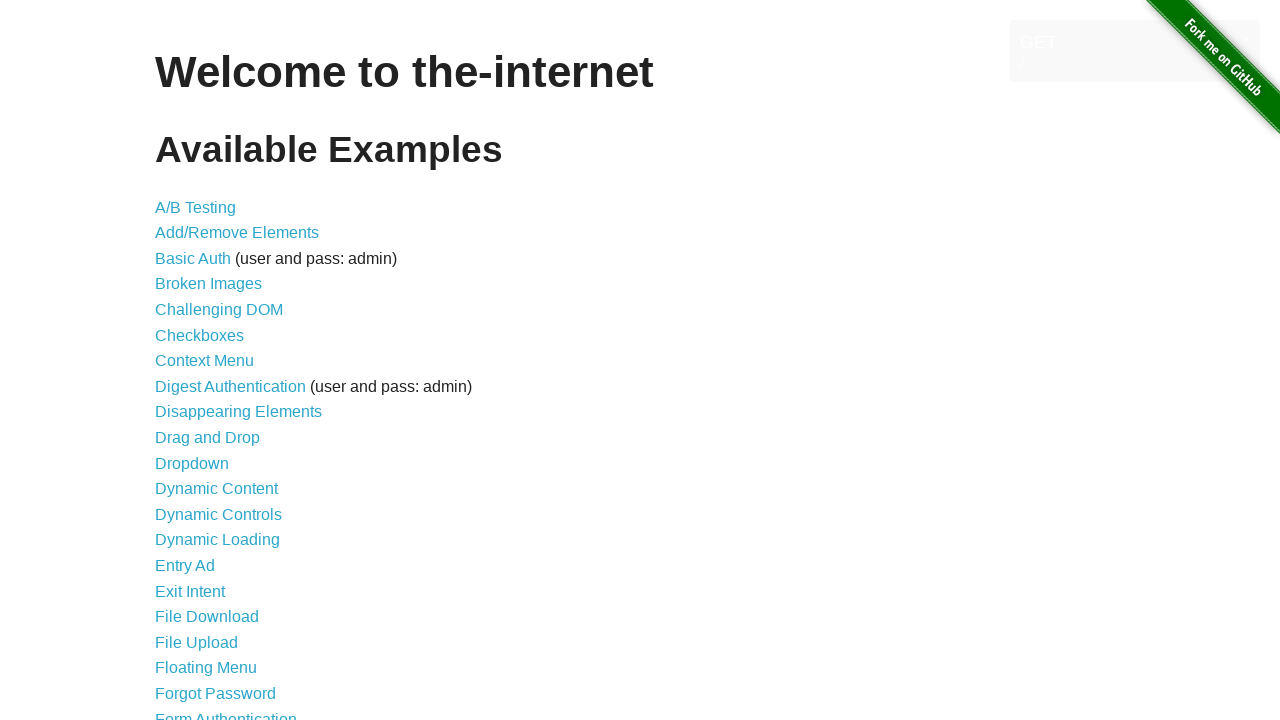

Displayed error notification with title 'ERROR'
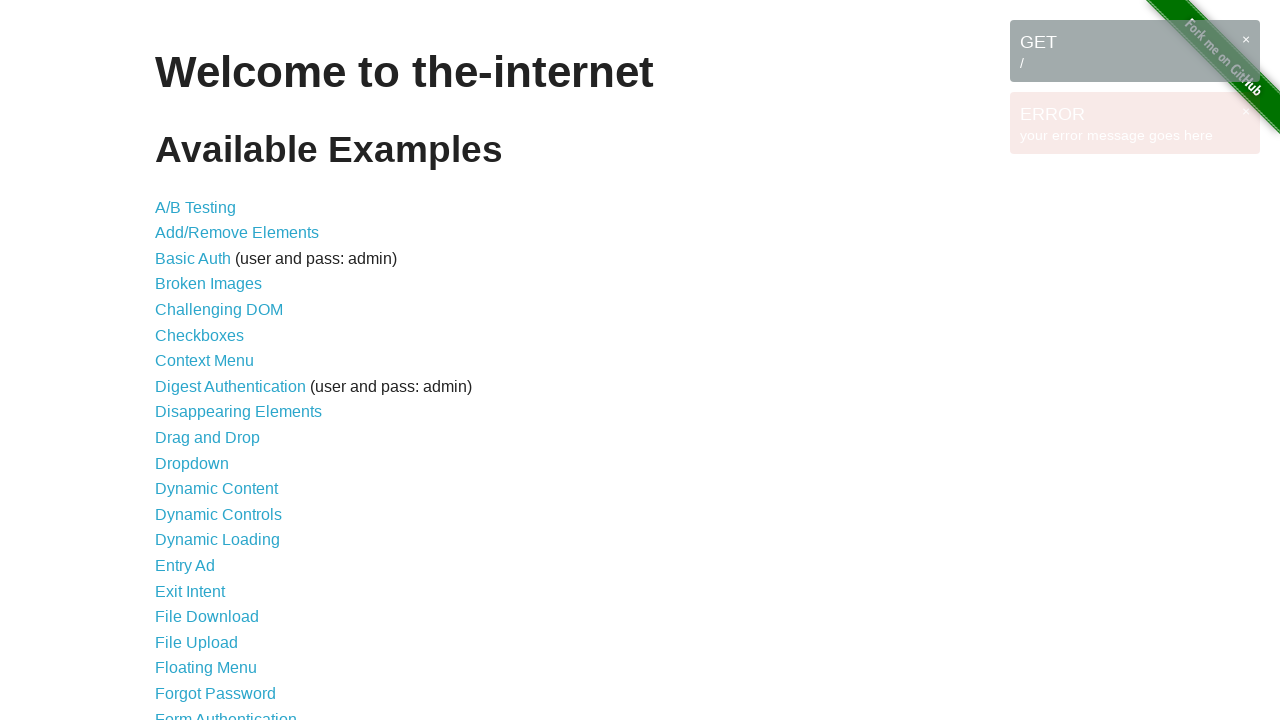

Displayed notice notification with title 'Notice'
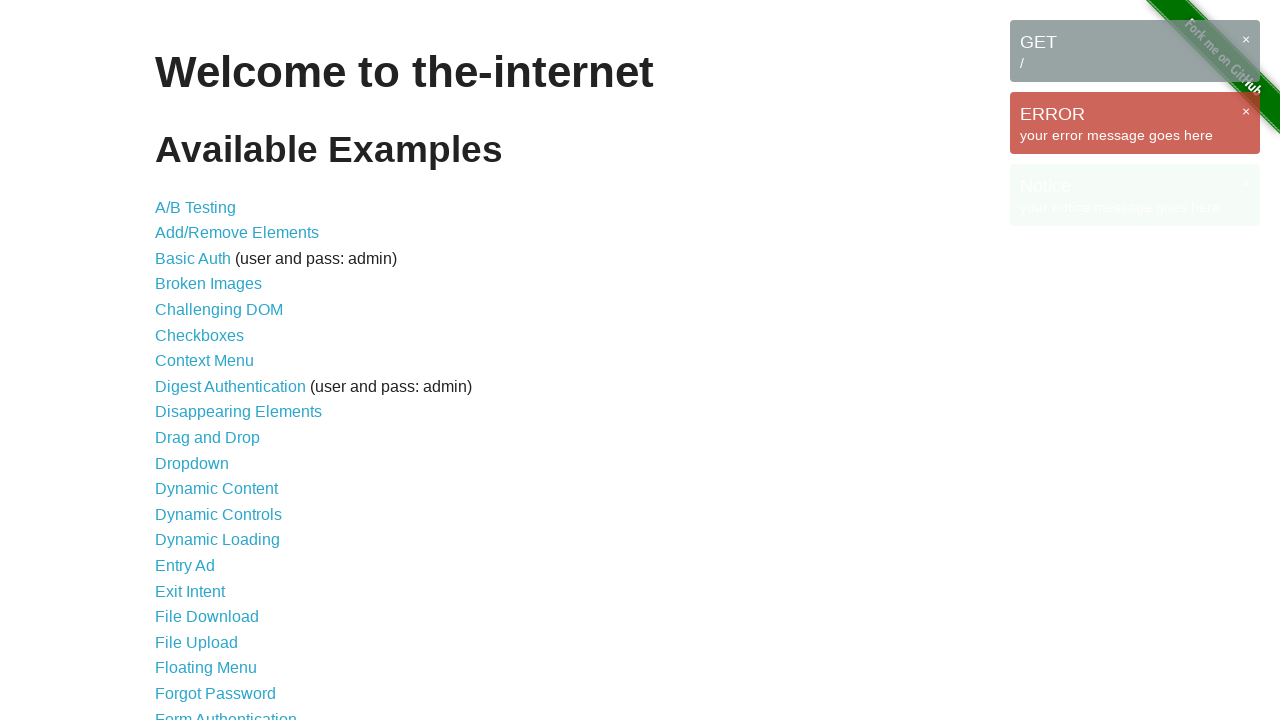

Displayed warning notification with title 'Warning!'
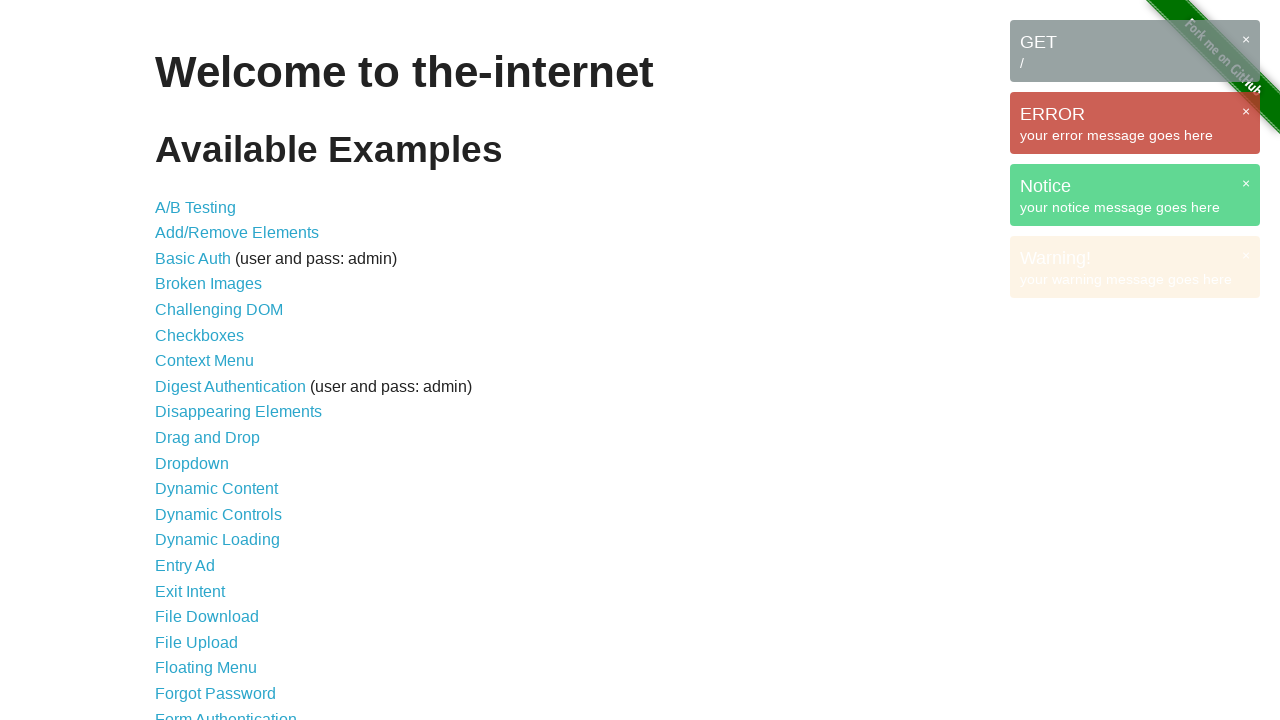

All growl notification messages are visible on page
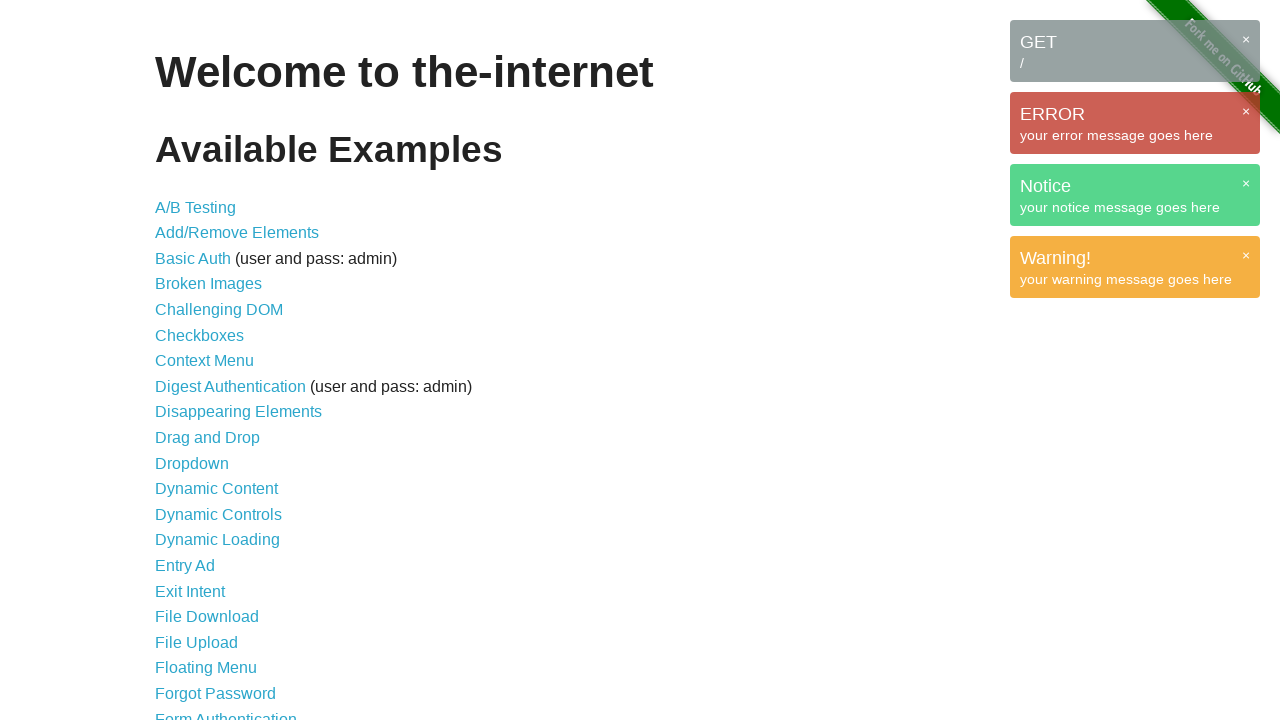

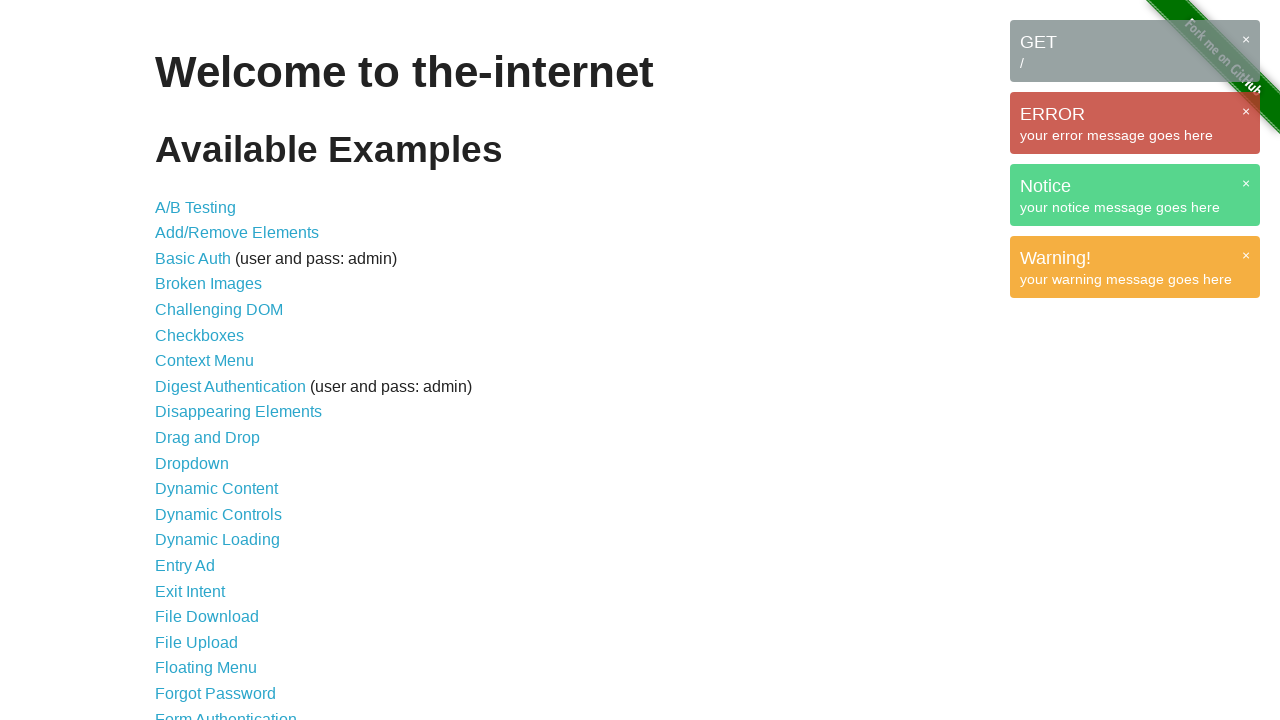